Tests dynamic loading by clicking a button and waiting for a hidden element to become visible with the text "Hello World!"

Starting URL: https://the-internet.herokuapp.com/dynamic_loading/1

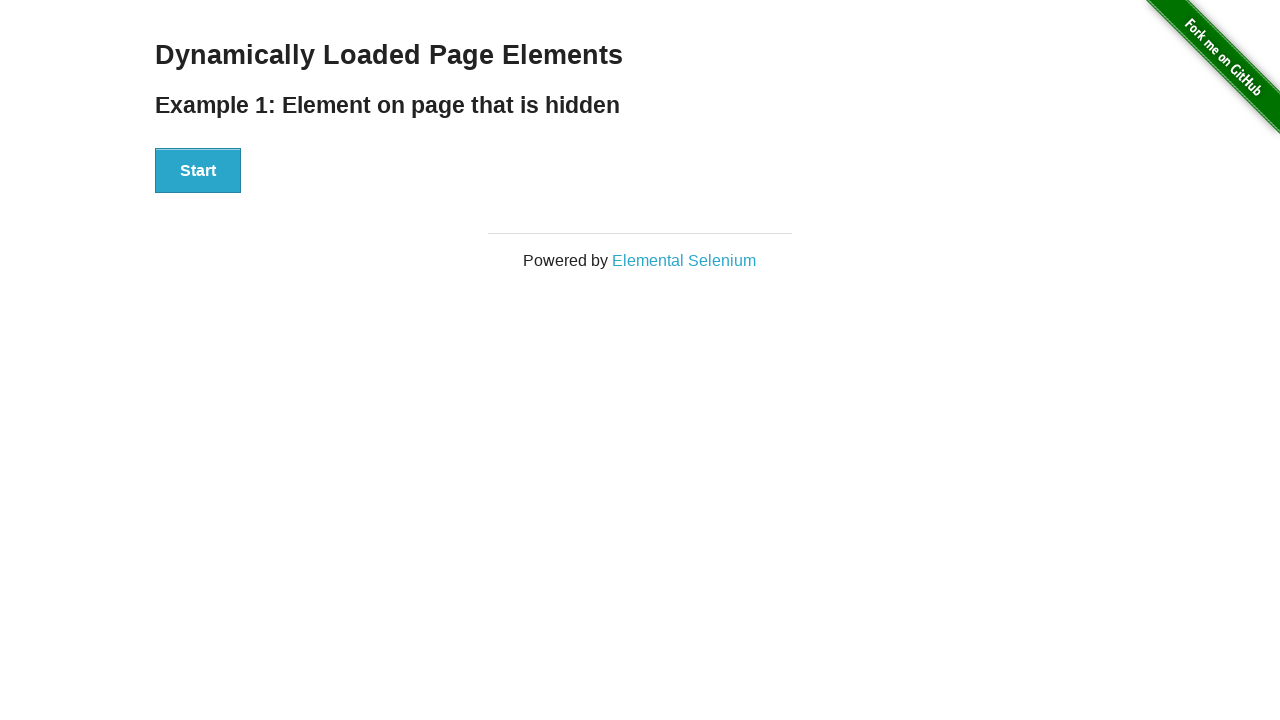

Clicked the start button to trigger dynamic loading at (198, 171) on xpath=//div[@id='start']/button
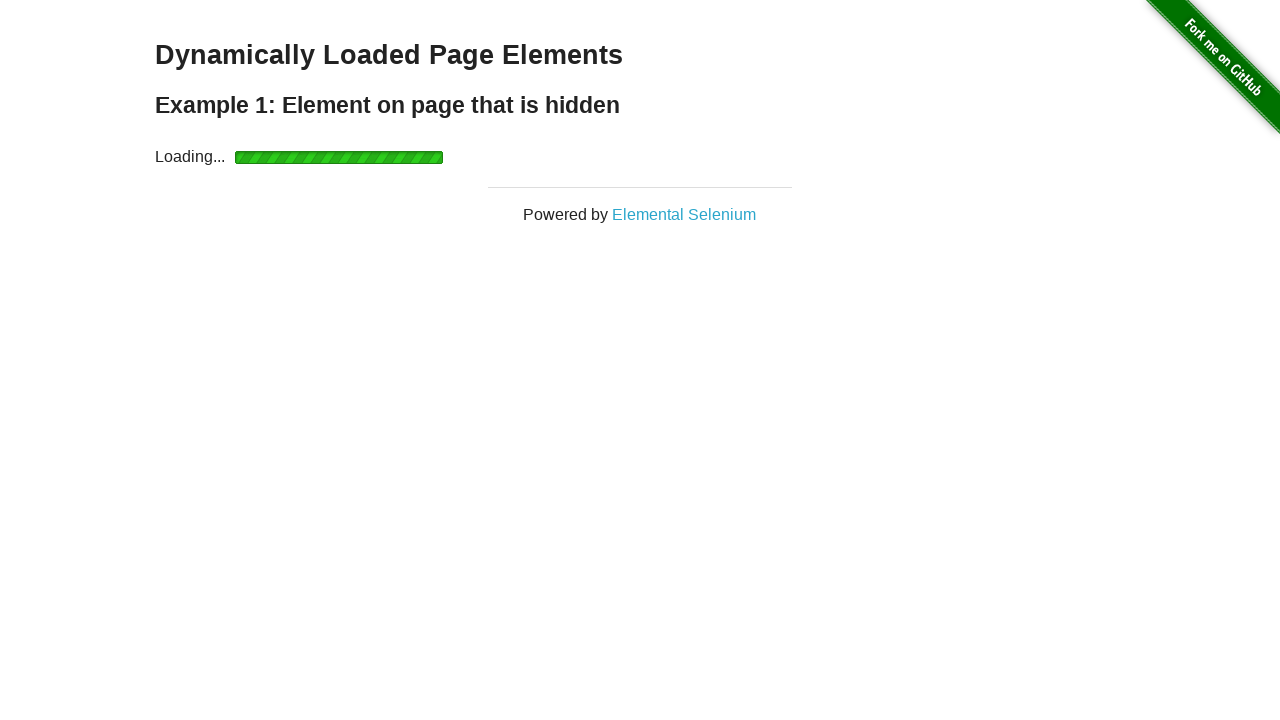

Waited for the finish element to become visible
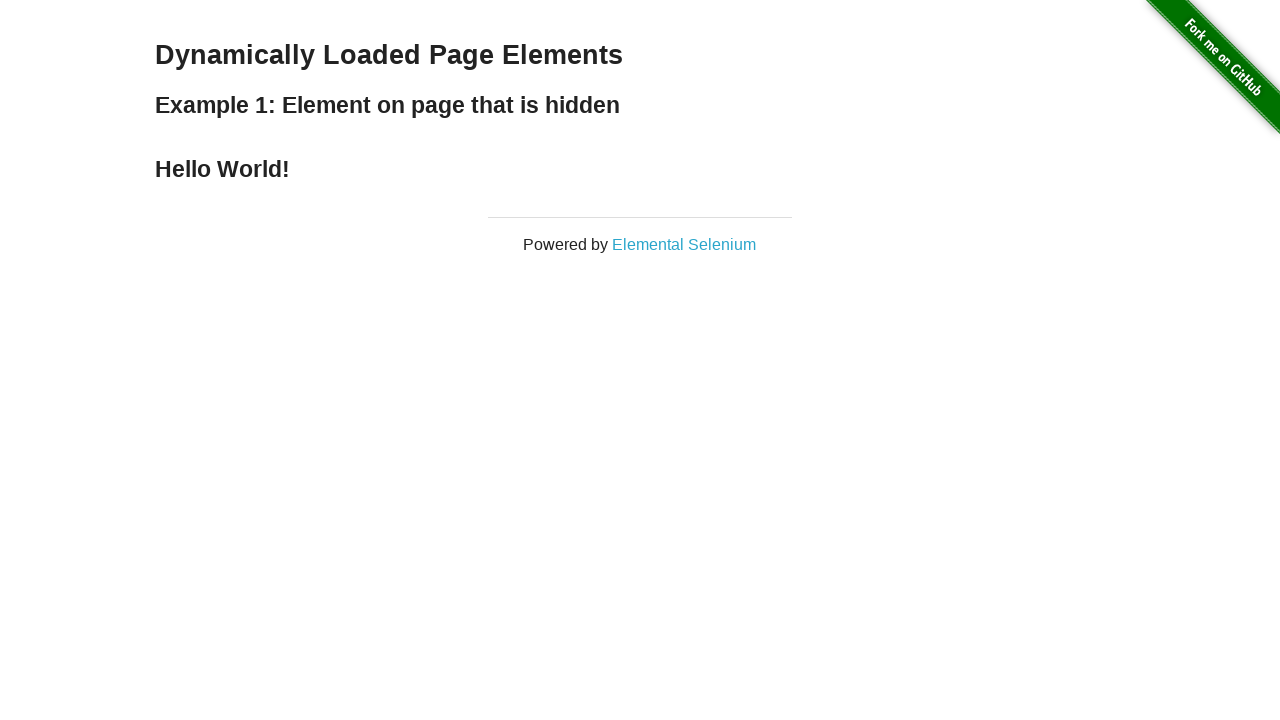

Retrieved text content from the finish element
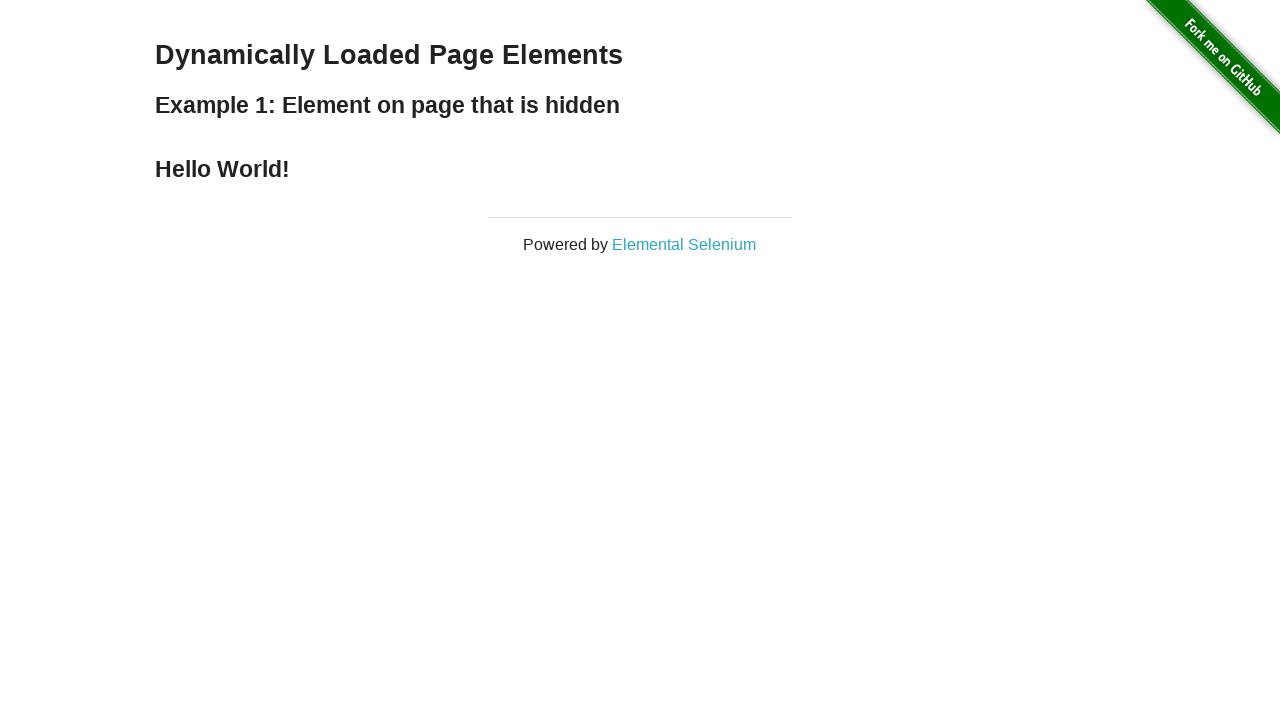

Verified that 'Hello World!' text is present in the finish element
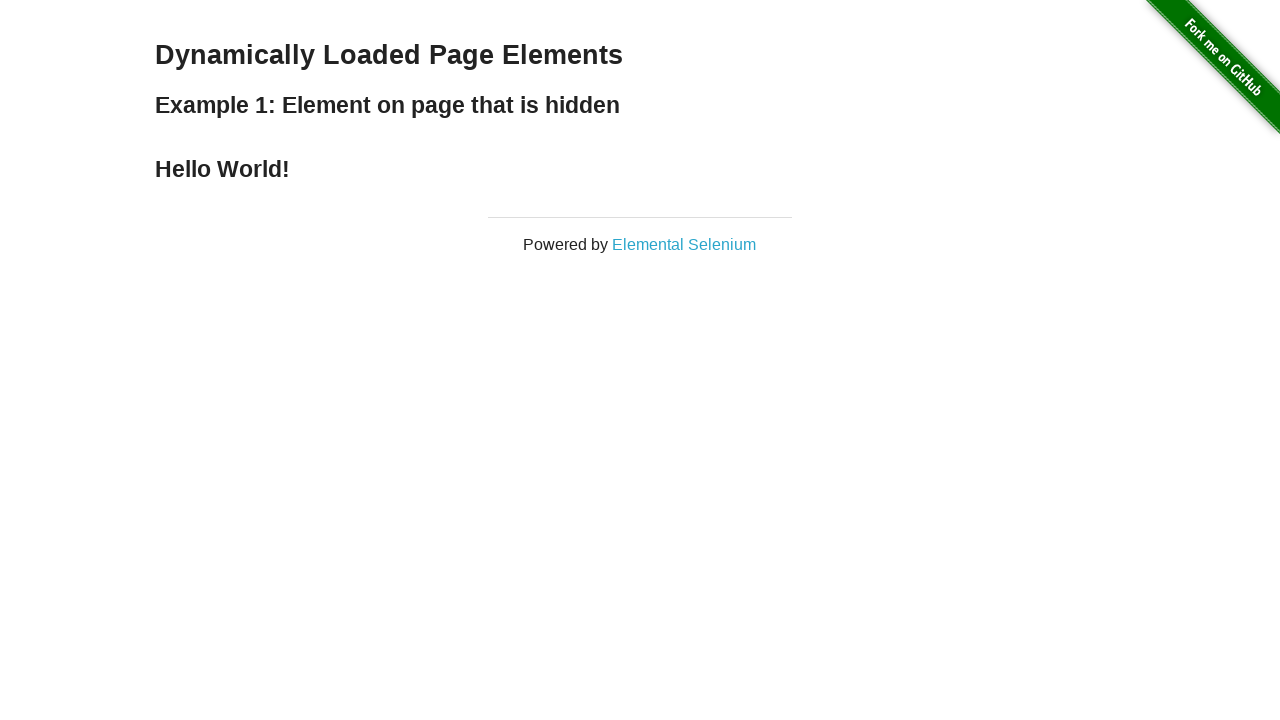

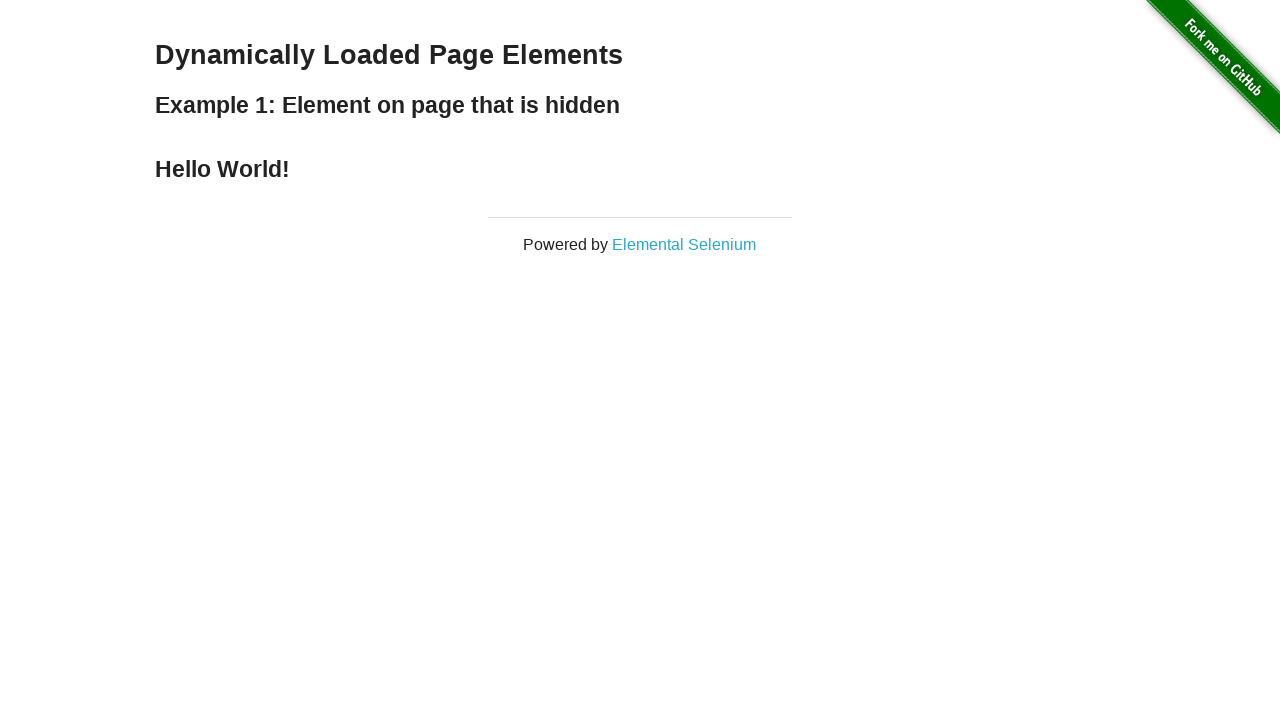